Tests registration form validation by attempting to register with an already existing email address and verifying error message

Starting URL: https://www.automationexercise.com

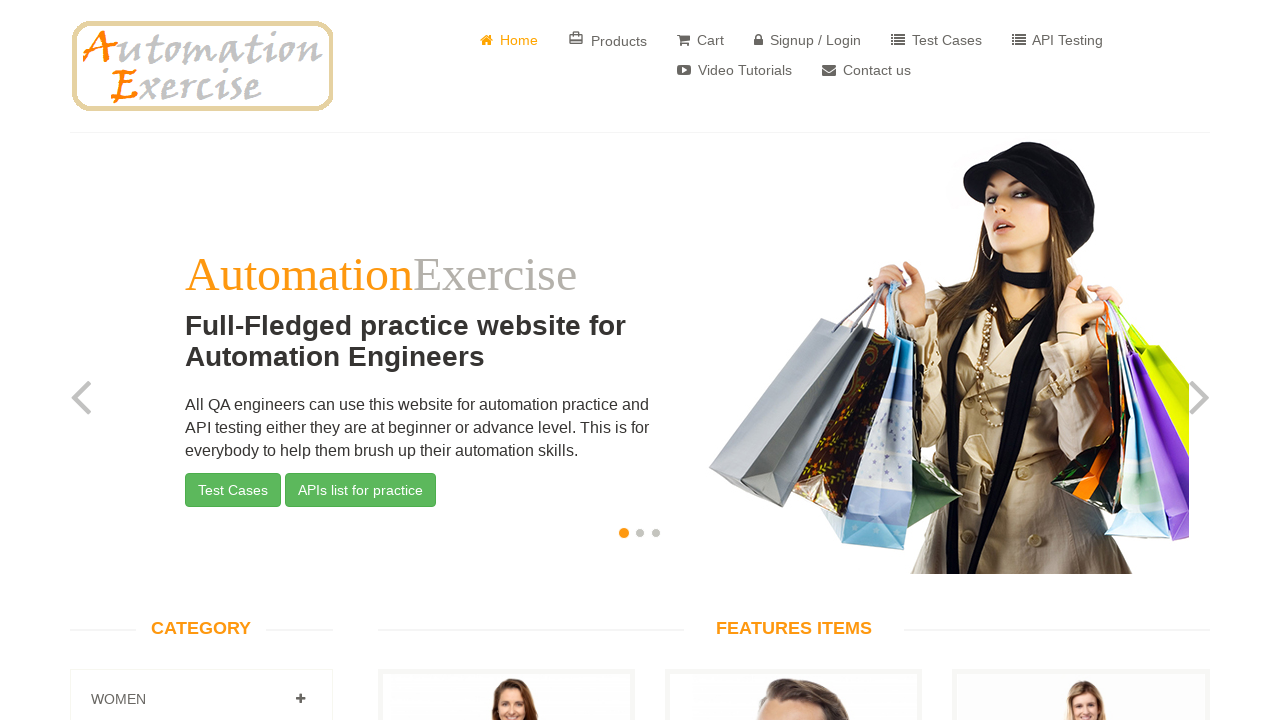

Clicked signup/login button in header at (808, 40) on #header > div > div > div > div.col-sm-8 > div > ul > li:nth-child(4) > a
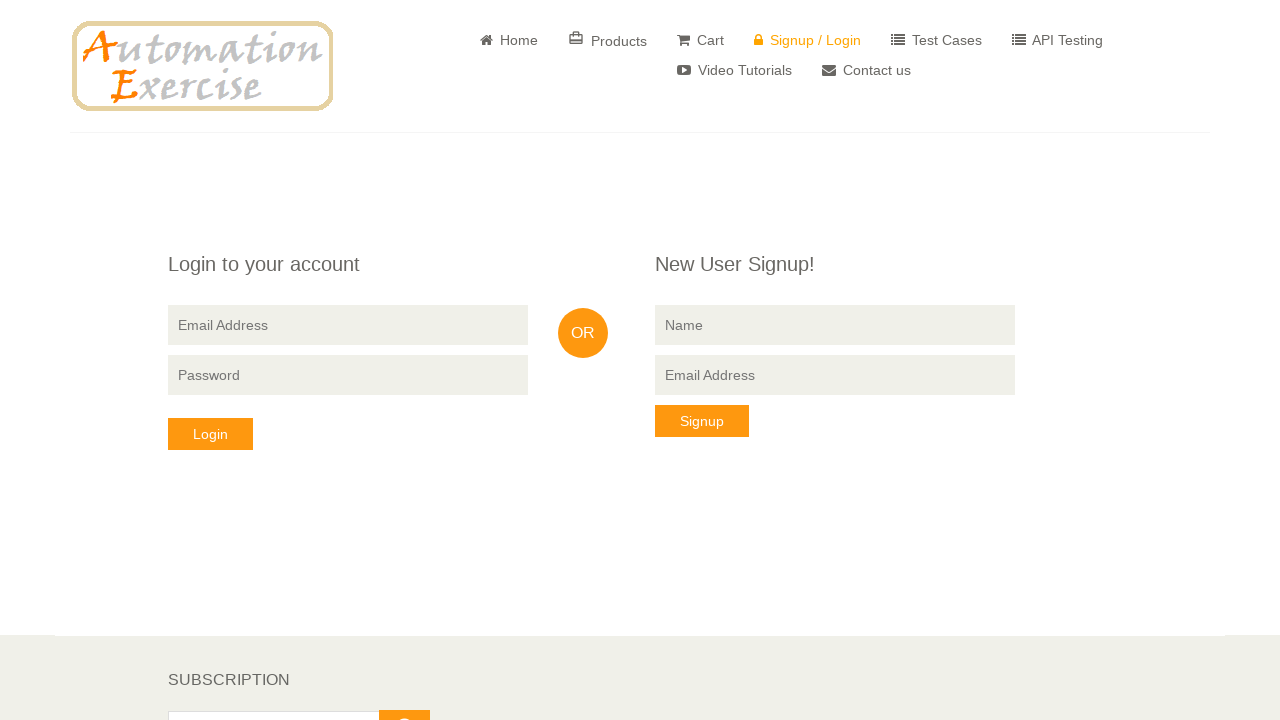

Filled name field with 'John Smith' on input[data-qa='signup-name']
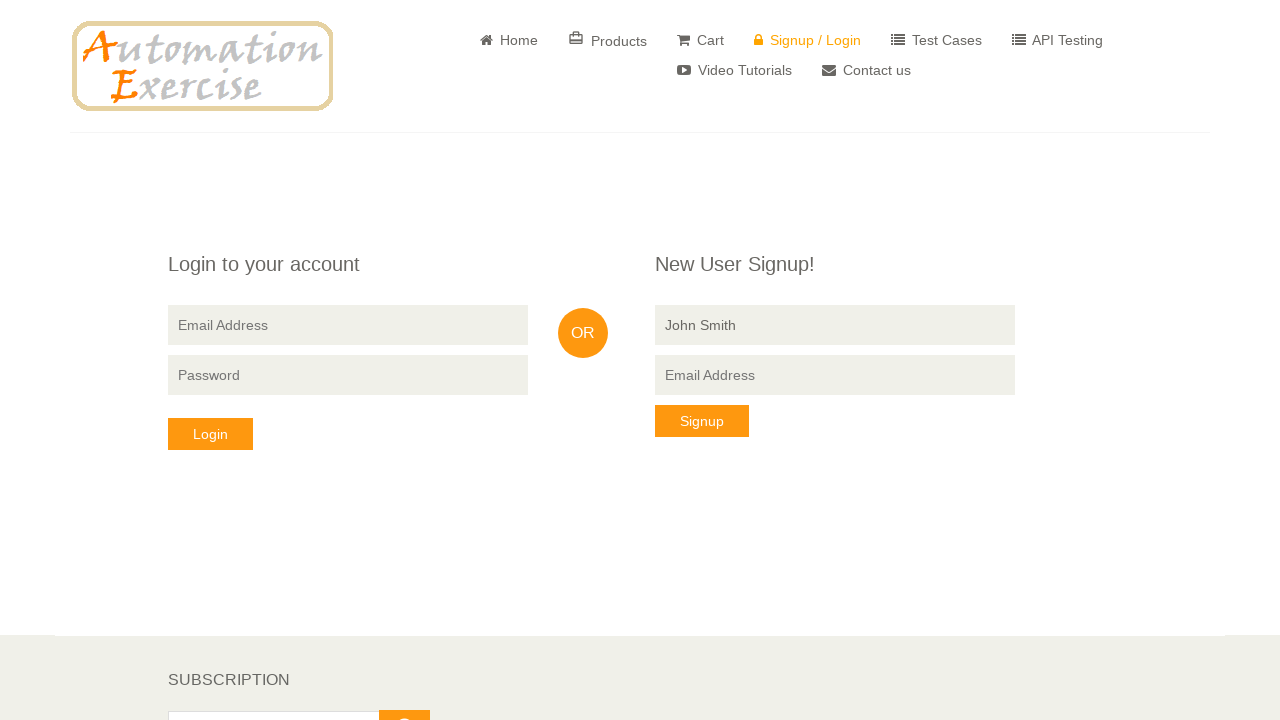

Filled email field with existing email 'GrupoDBC3@Gmail.com' on input[data-qa='signup-email']
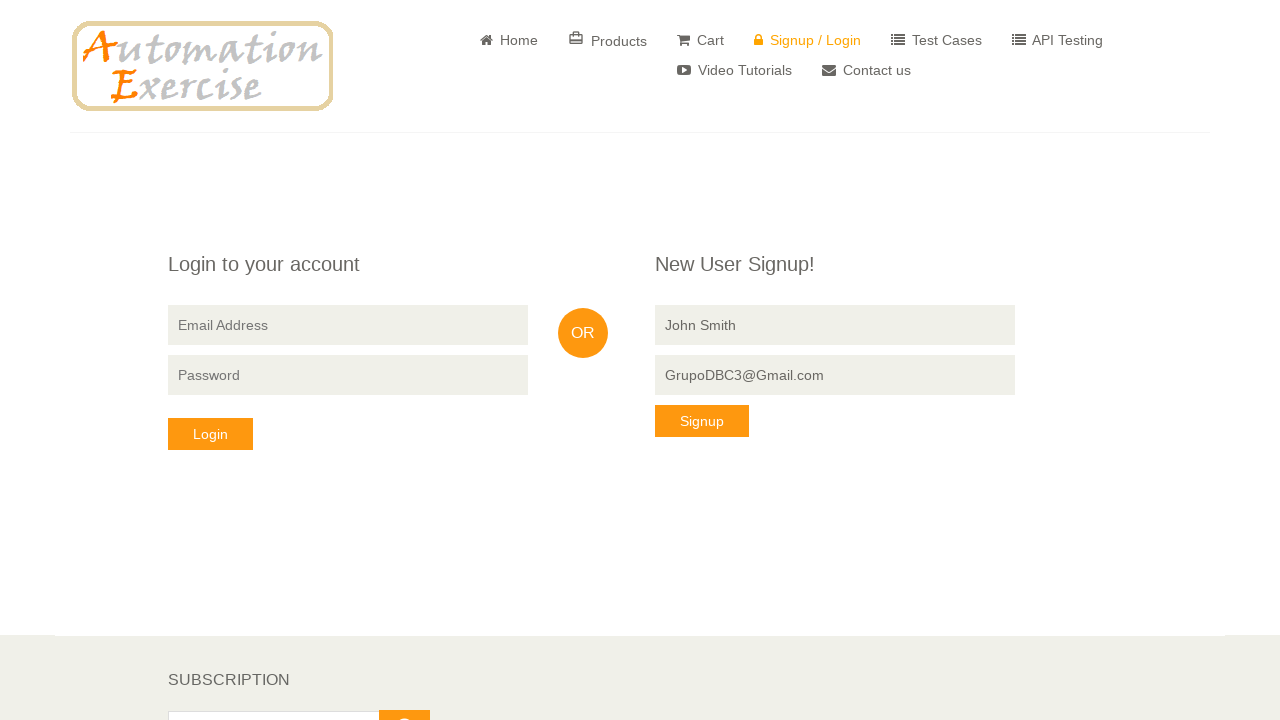

Clicked register button at (702, 421) on #form > div > div > div:nth-child(3) > div > form > button
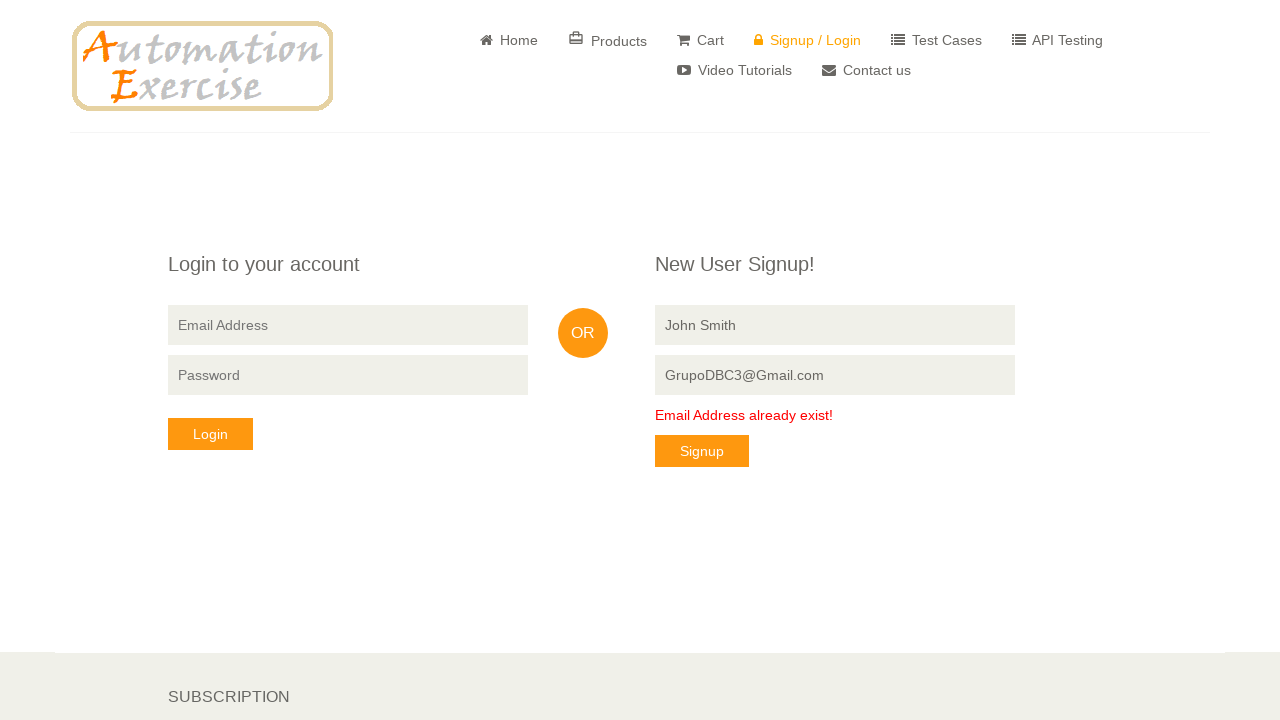

Error message appeared - email already exists validation confirmed
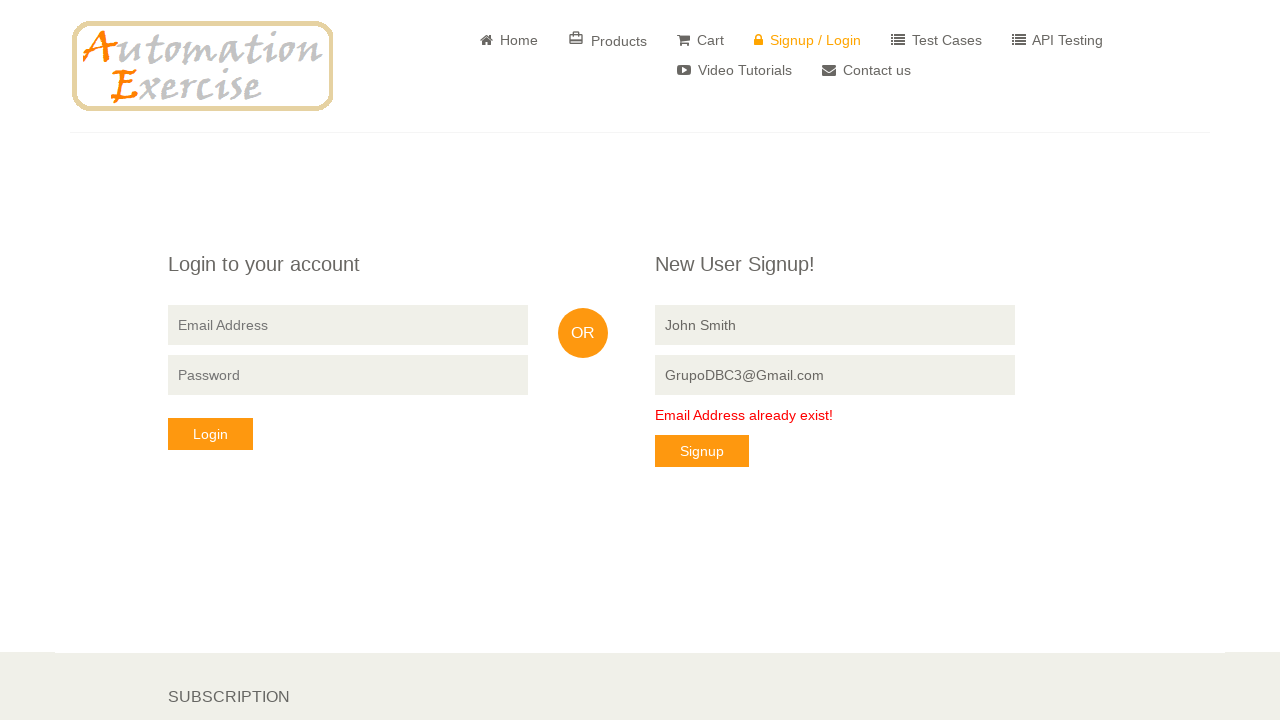

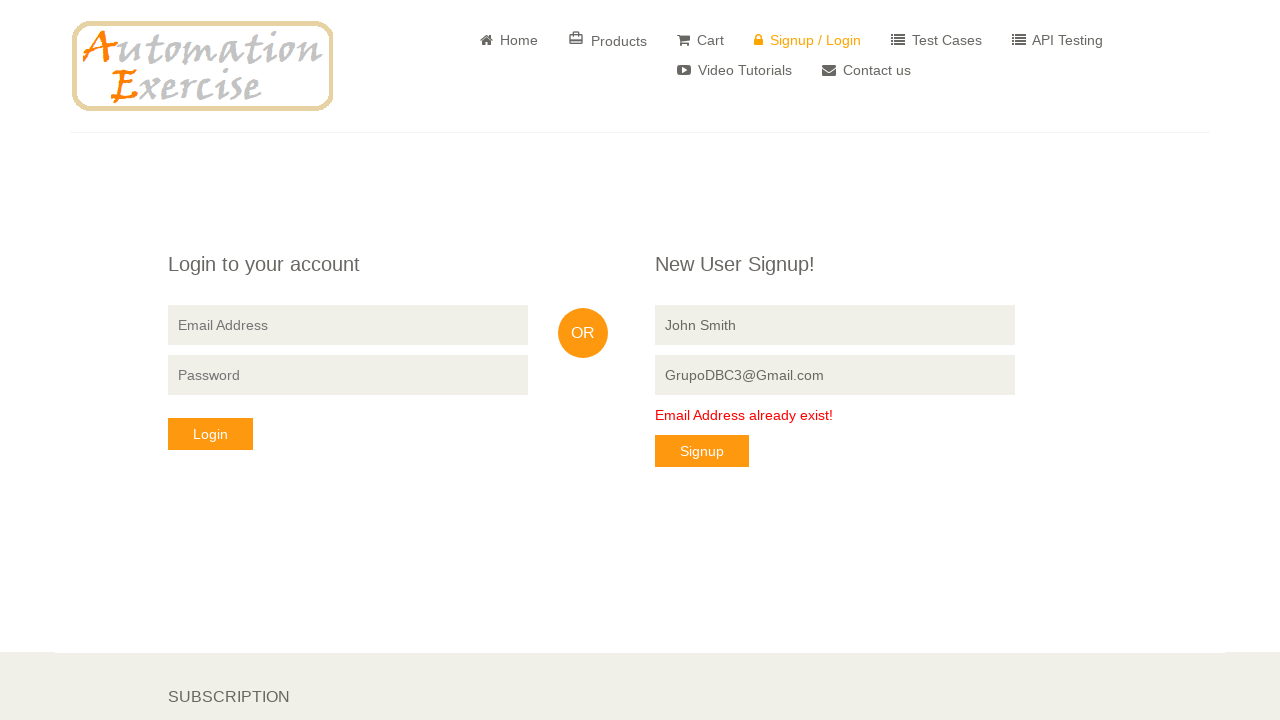